Tests sending a space key press to a specific element and verifies the result text displays the correct key pressed

Starting URL: http://the-internet.herokuapp.com/key_presses

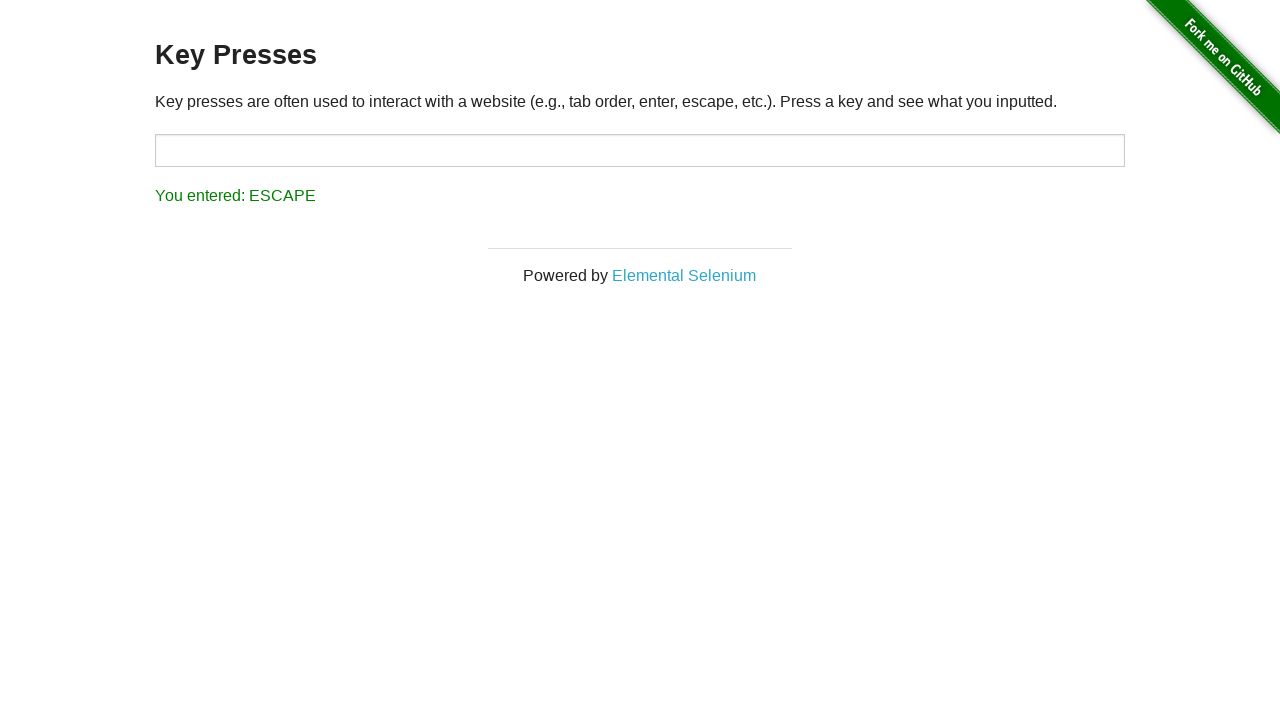

Pressed Space key on target input element on #target
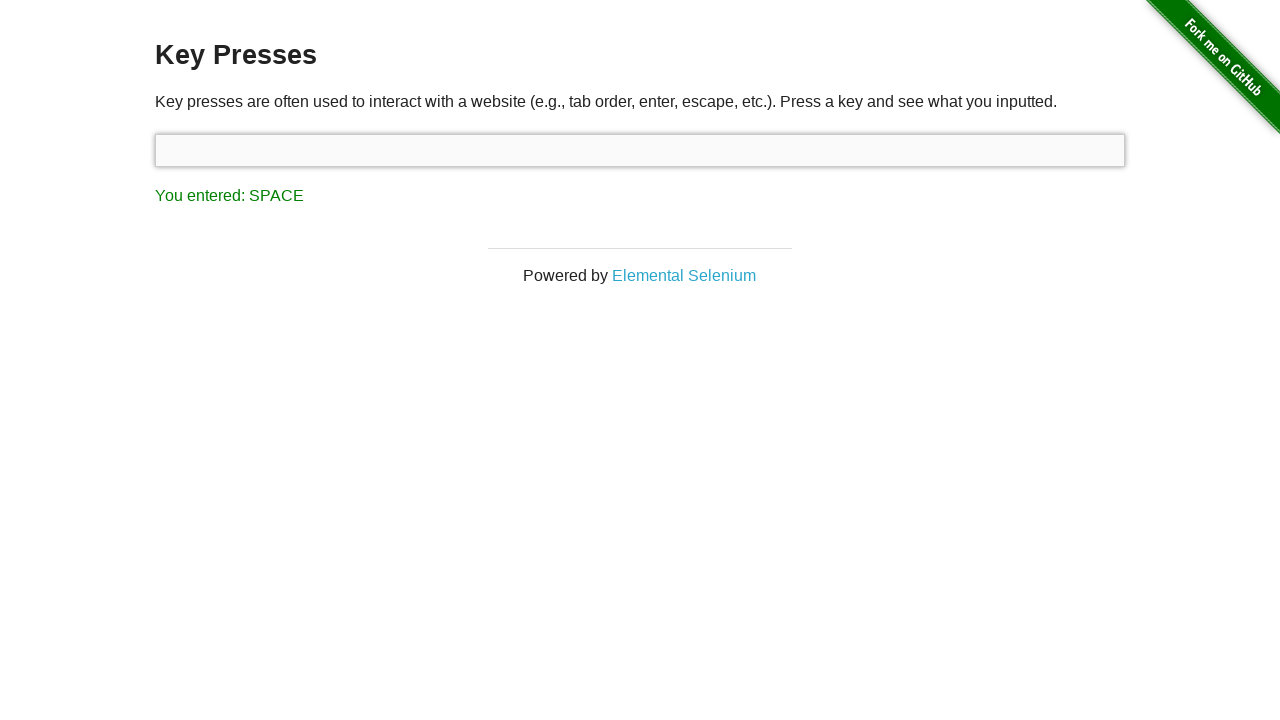

Result element loaded
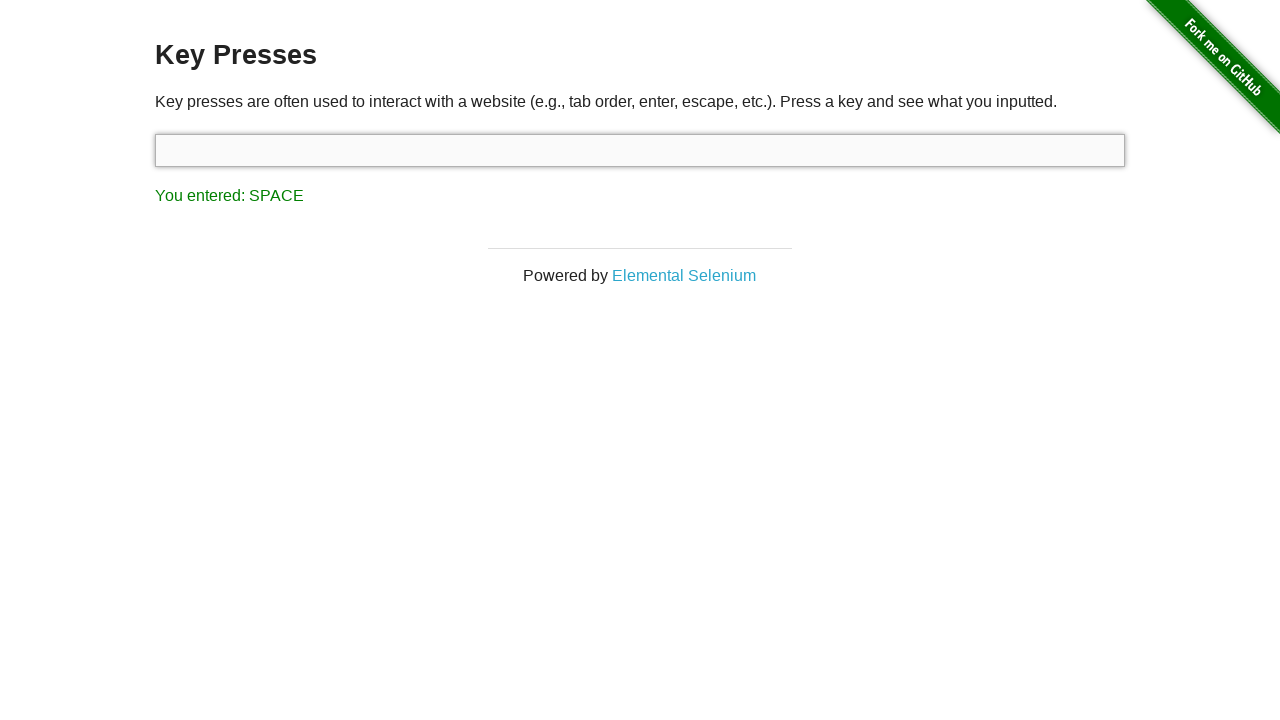

Retrieved result text content
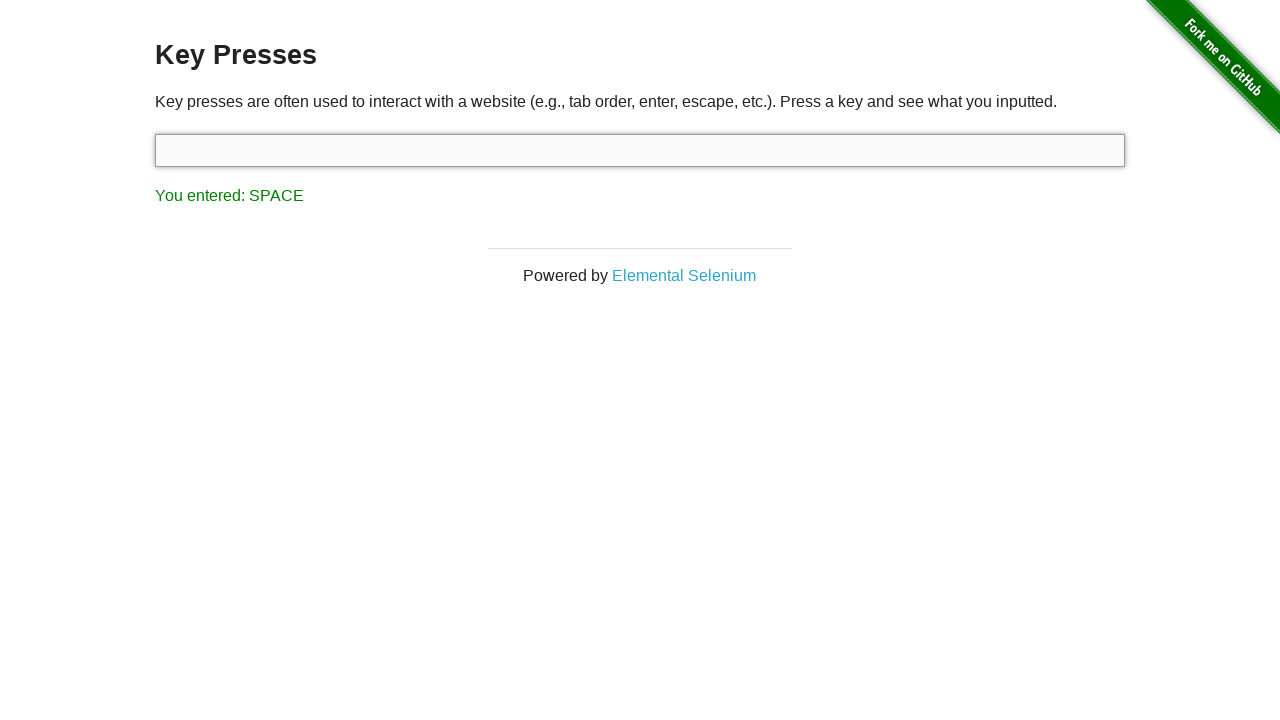

Verified result text displays 'You entered: SPACE'
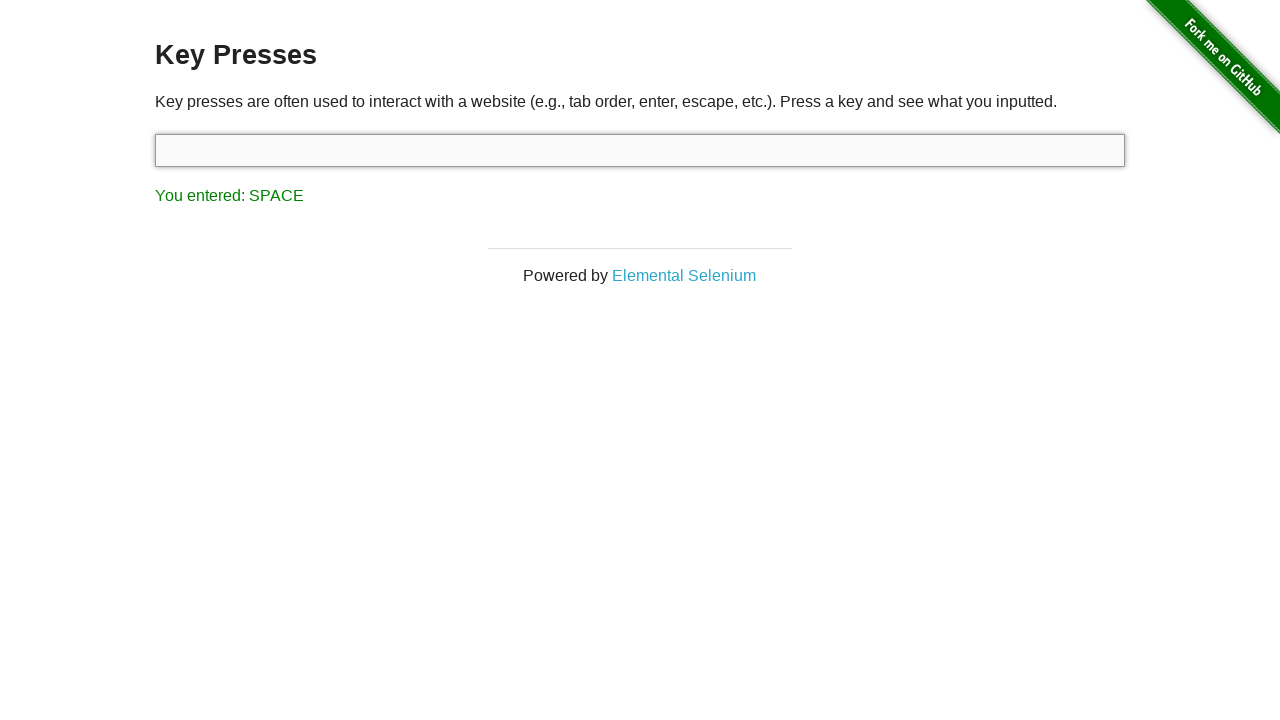

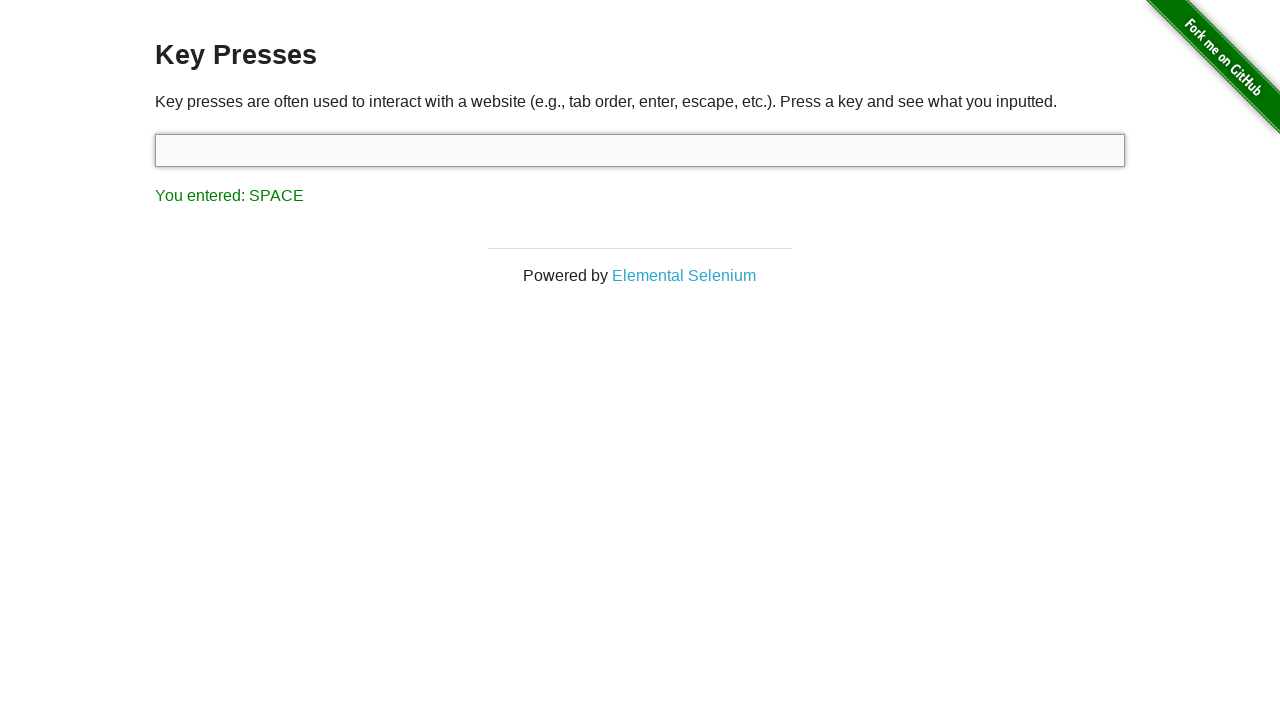